Tests a JavaScript prompt by clicking the third button, entering text in the prompt, accepting it, and verifying the entered text appears in the result

Starting URL: https://testcenter.techproeducation.com/index.php?page=javascript-alerts

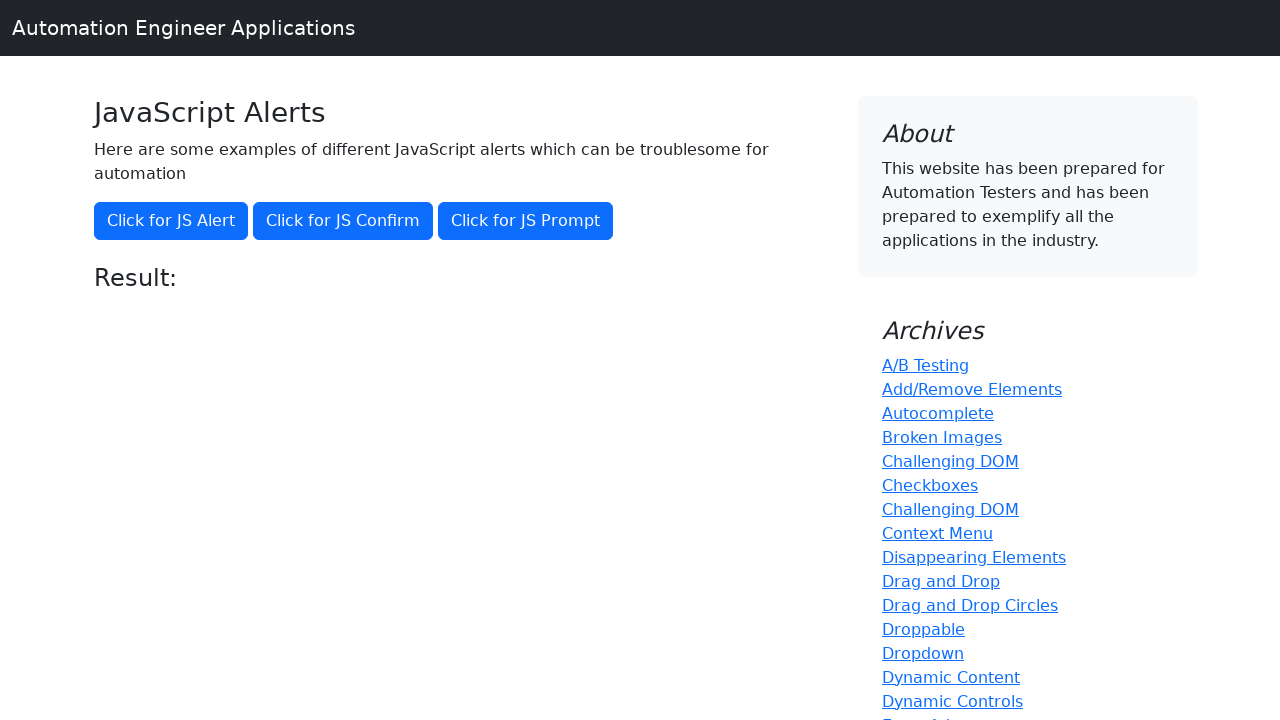

Set up dialog handler to accept prompt with 'java'
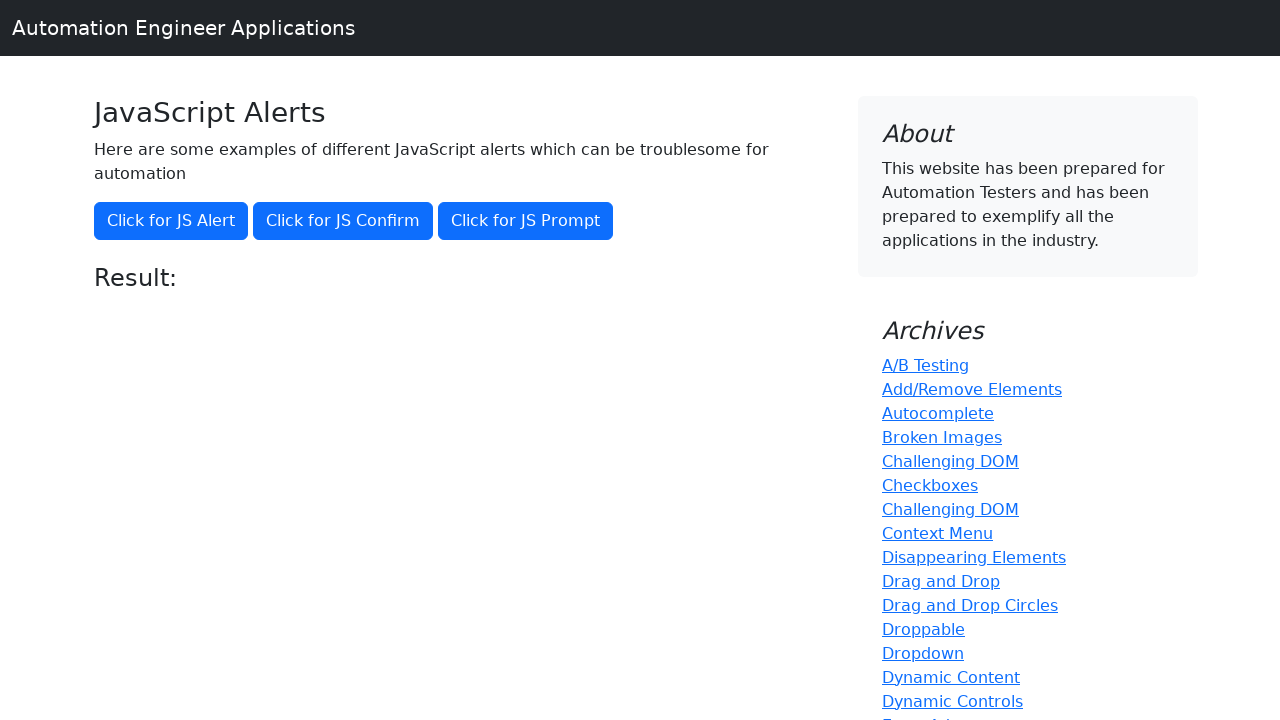

Clicked the third button to trigger JavaScript prompt at (526, 221) on xpath=(//button)[3]
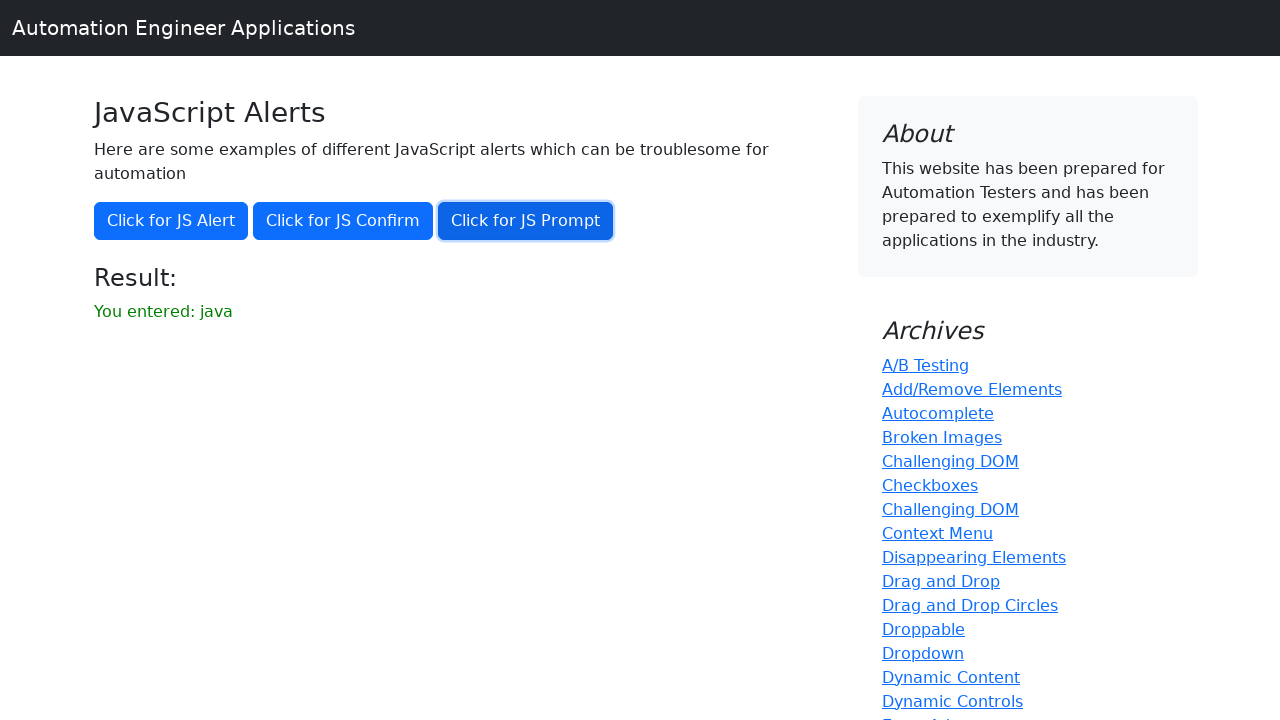

Retrieved result text from the page
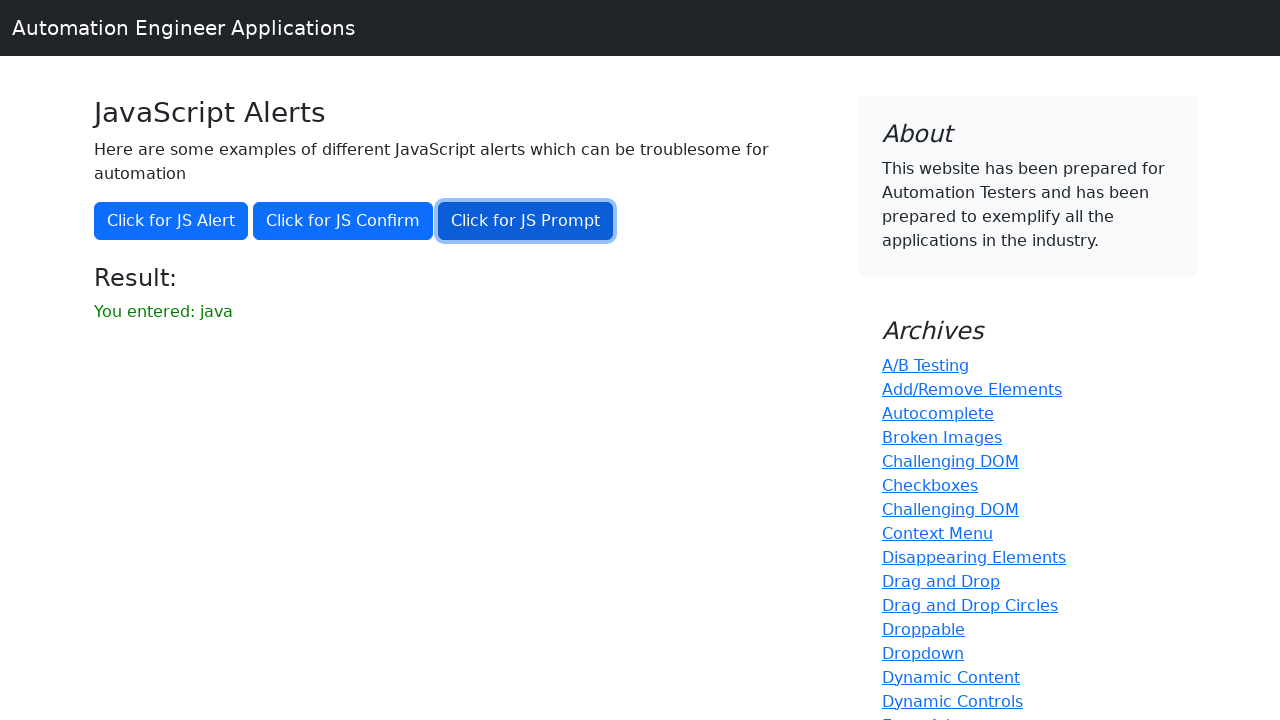

Verified that result text contains 'java'
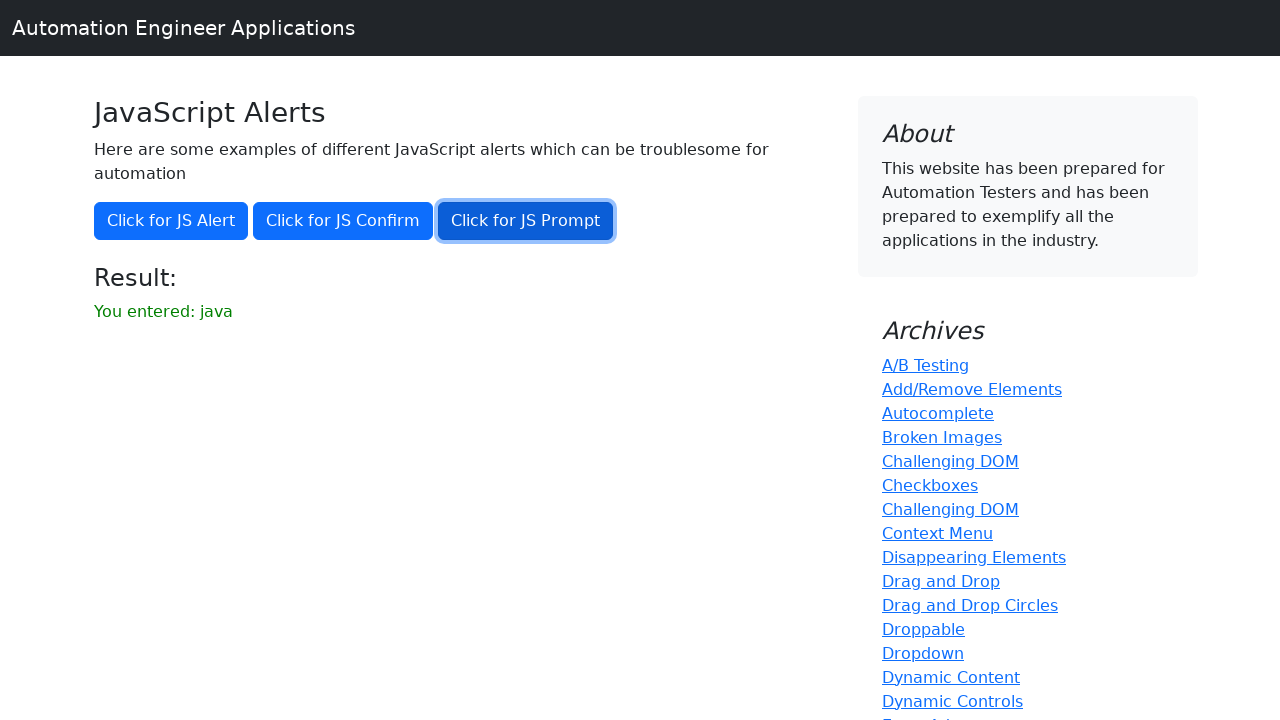

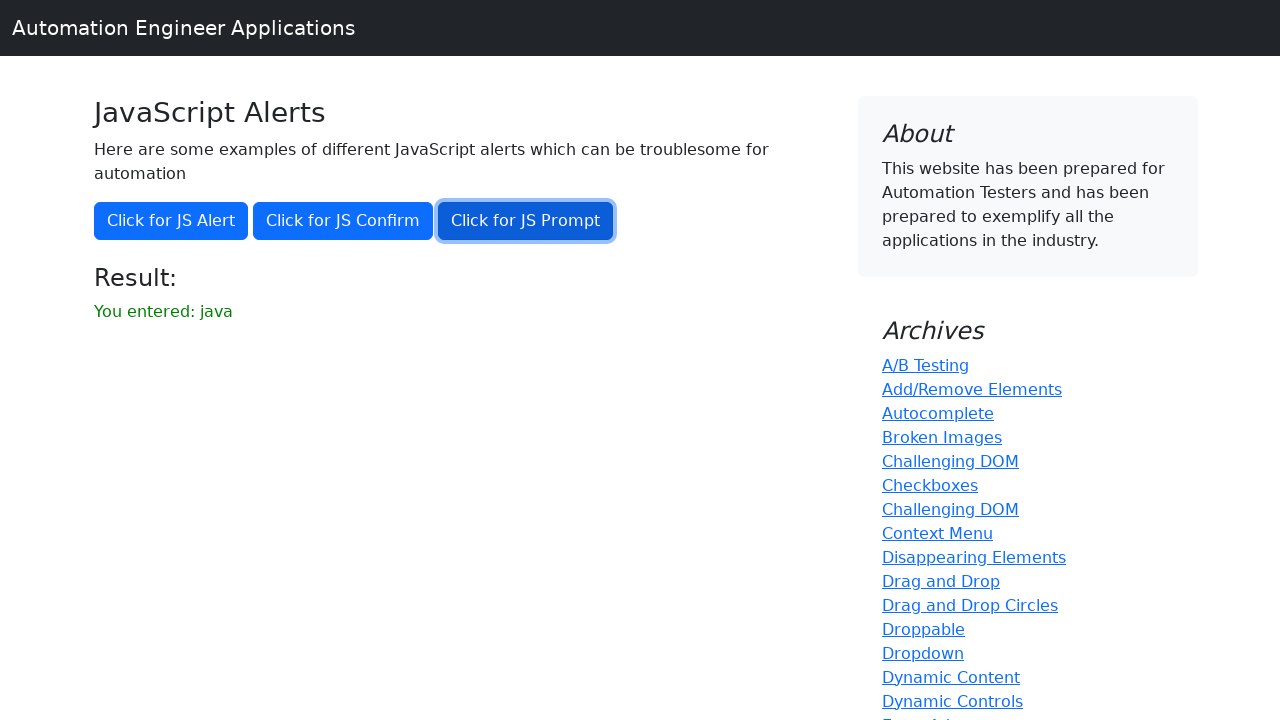